Tests JavaScript confirmation alert functionality by clicking a button to trigger an alert, accepting the alert, and verifying the result text displays "You clicked: Ok"

Starting URL: http://the-internet.herokuapp.com/javascript_alerts

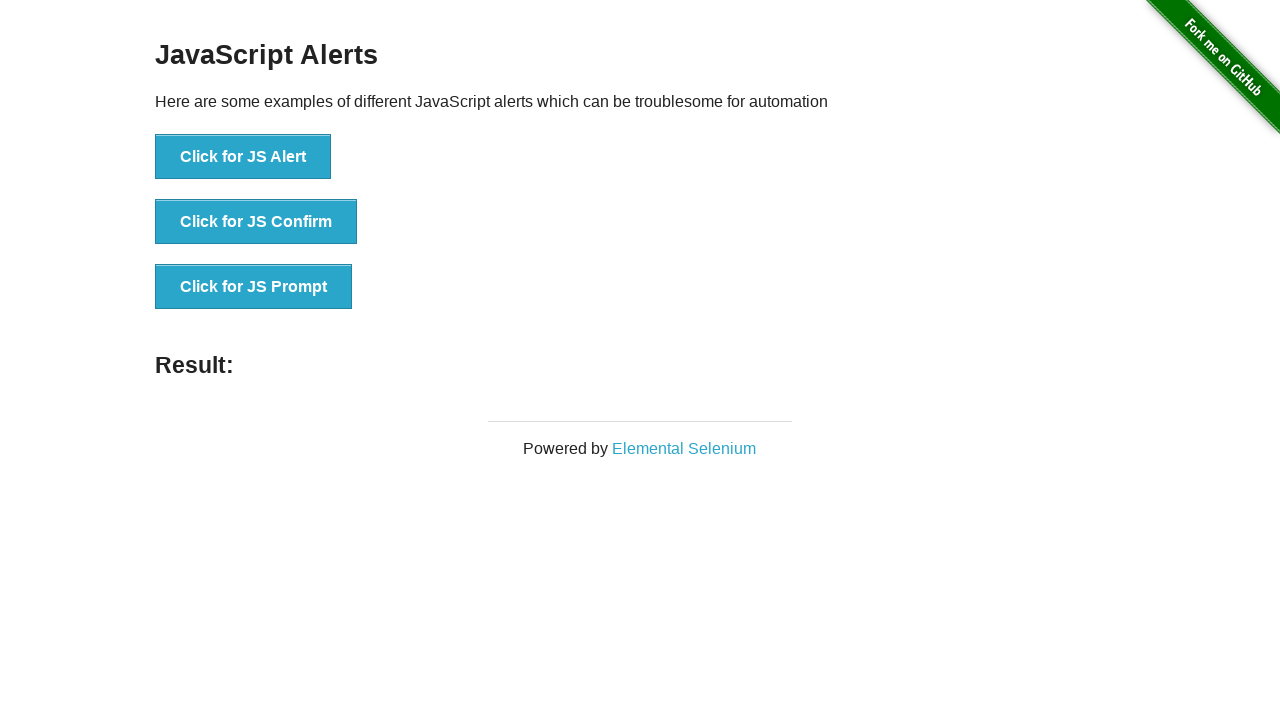

Set up dialog handler to accept confirmation alerts
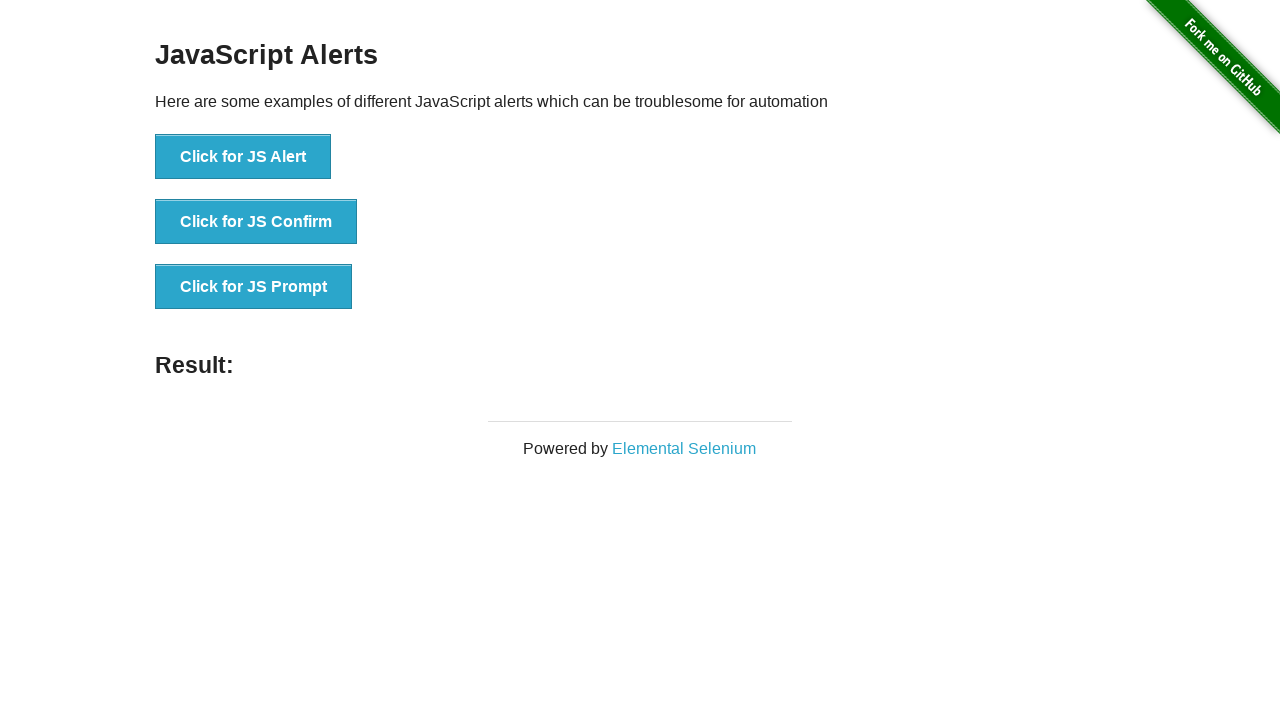

Clicked button to trigger JavaScript confirmation alert at (256, 222) on .example li:nth-child(2) button
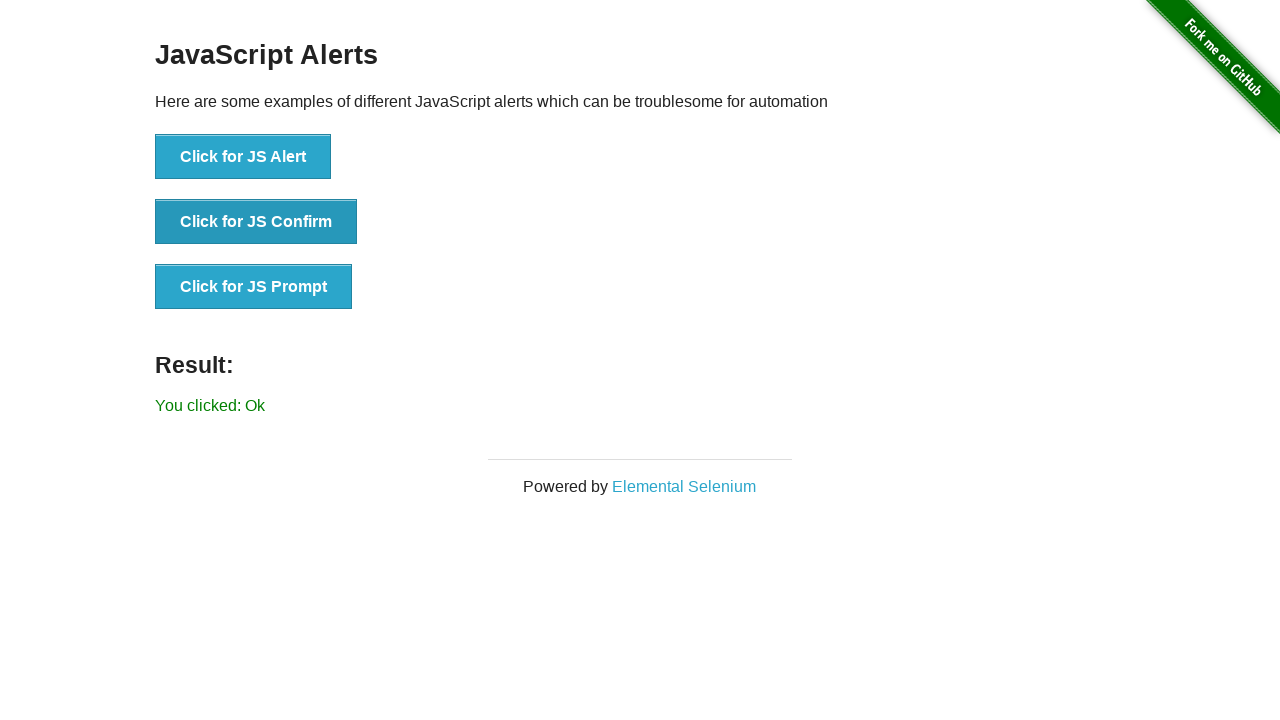

Result text element loaded
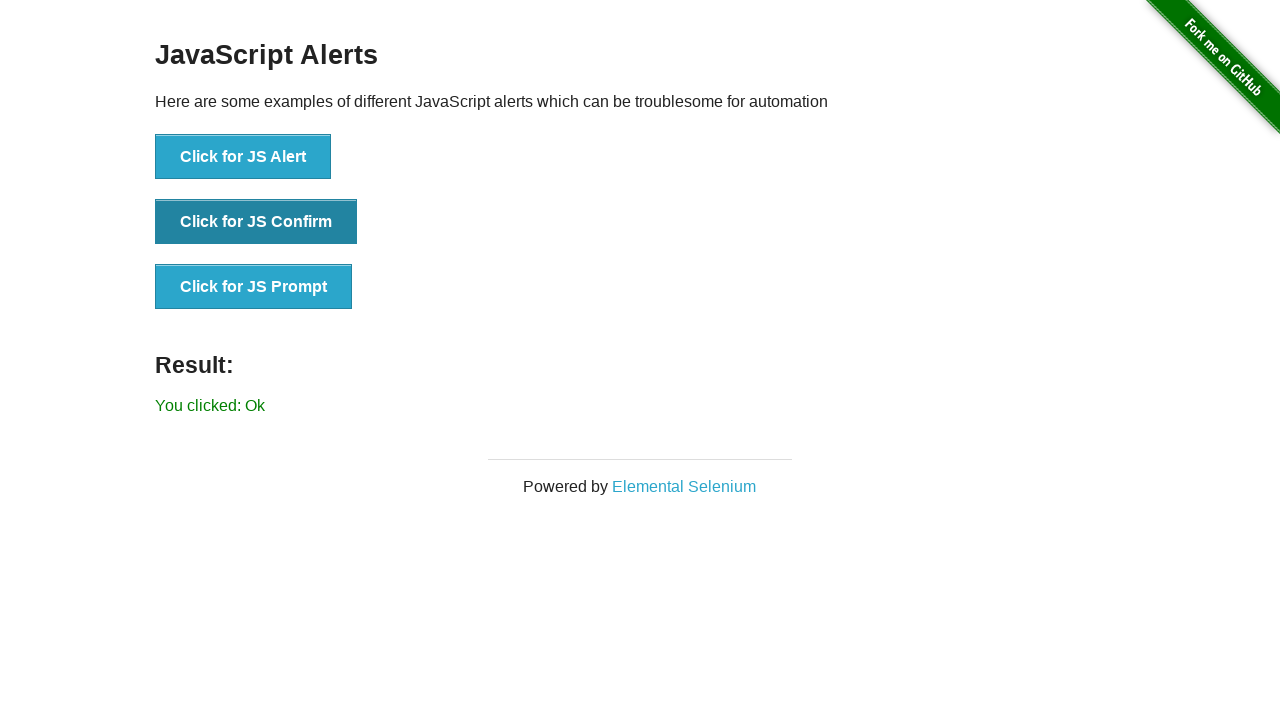

Retrieved result text content
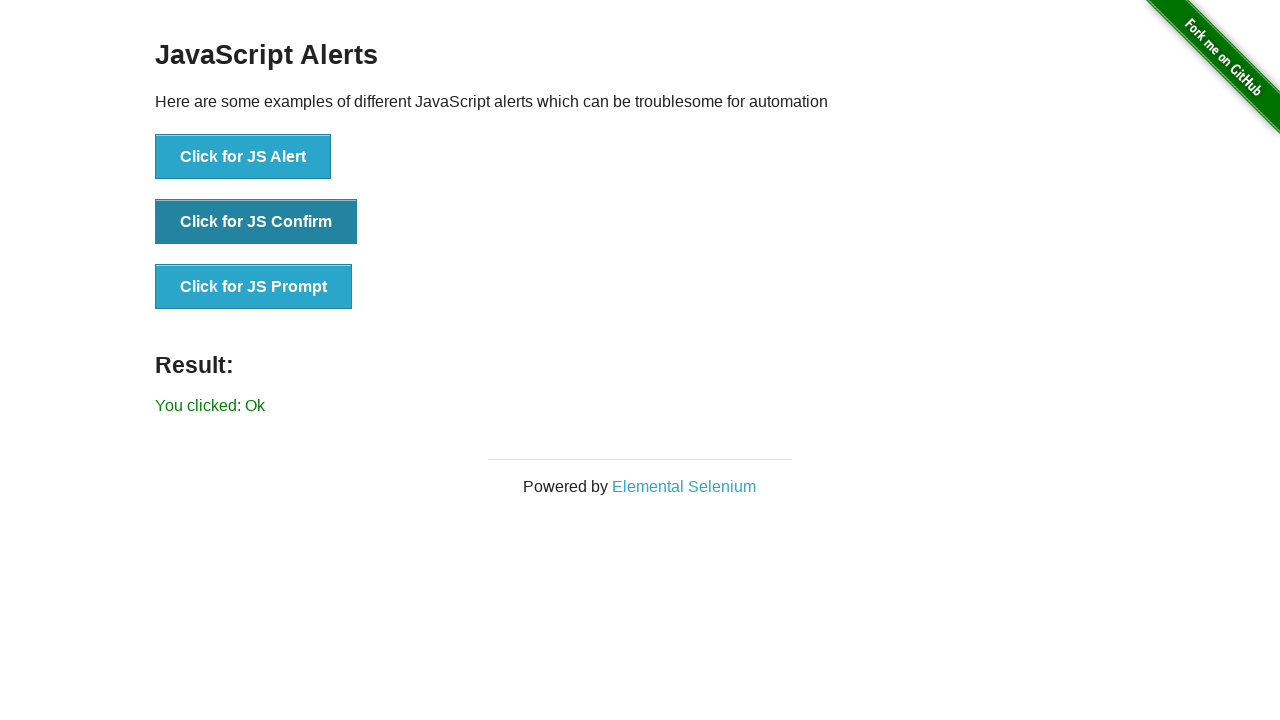

Verified result text displays 'You clicked: Ok'
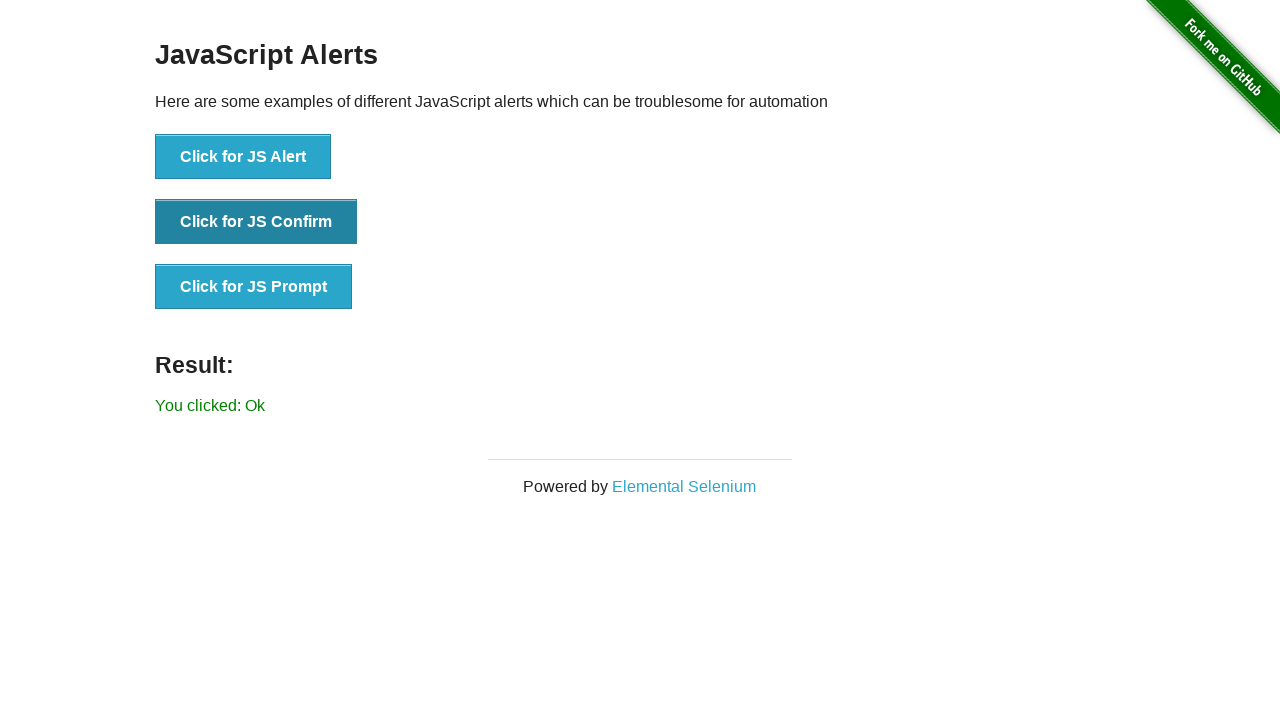

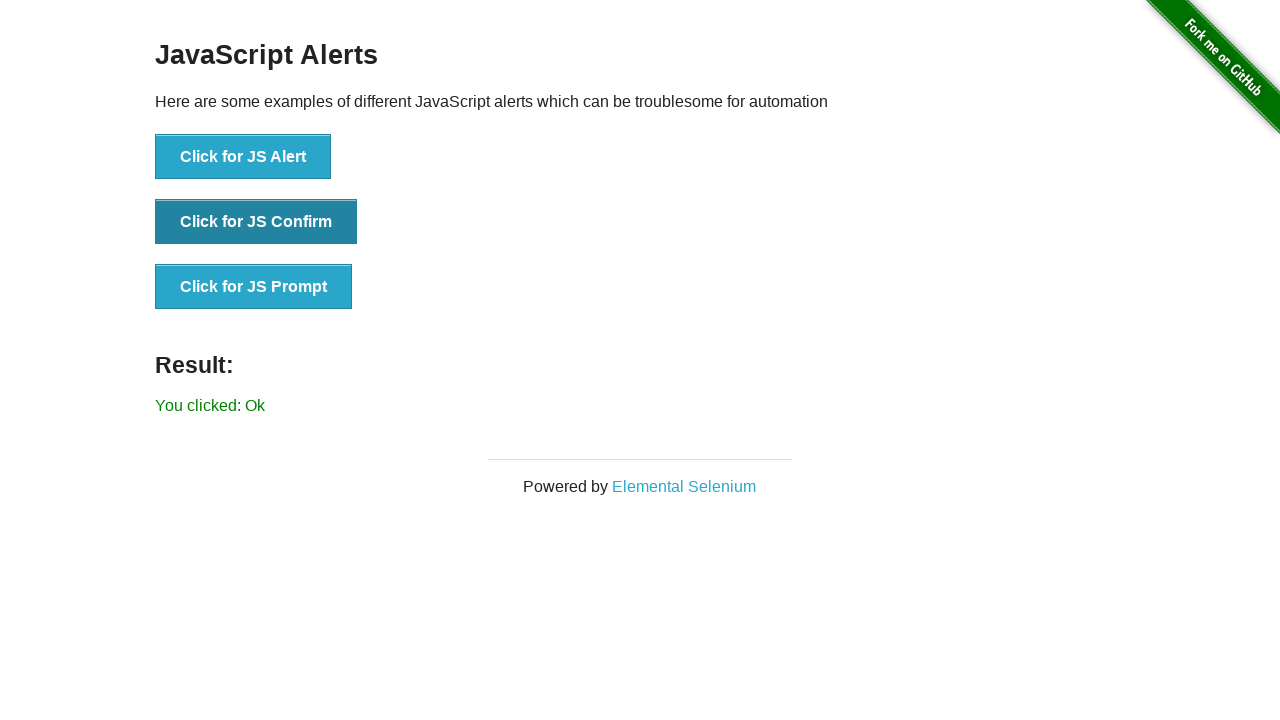